Fills out a Selenium practice form with personal details including first name, last name, gender, experience, date, profession, tools, continent, and commands, then submits the form.

Starting URL: https://www.techlistic.com/p/selenium-practice-form.html

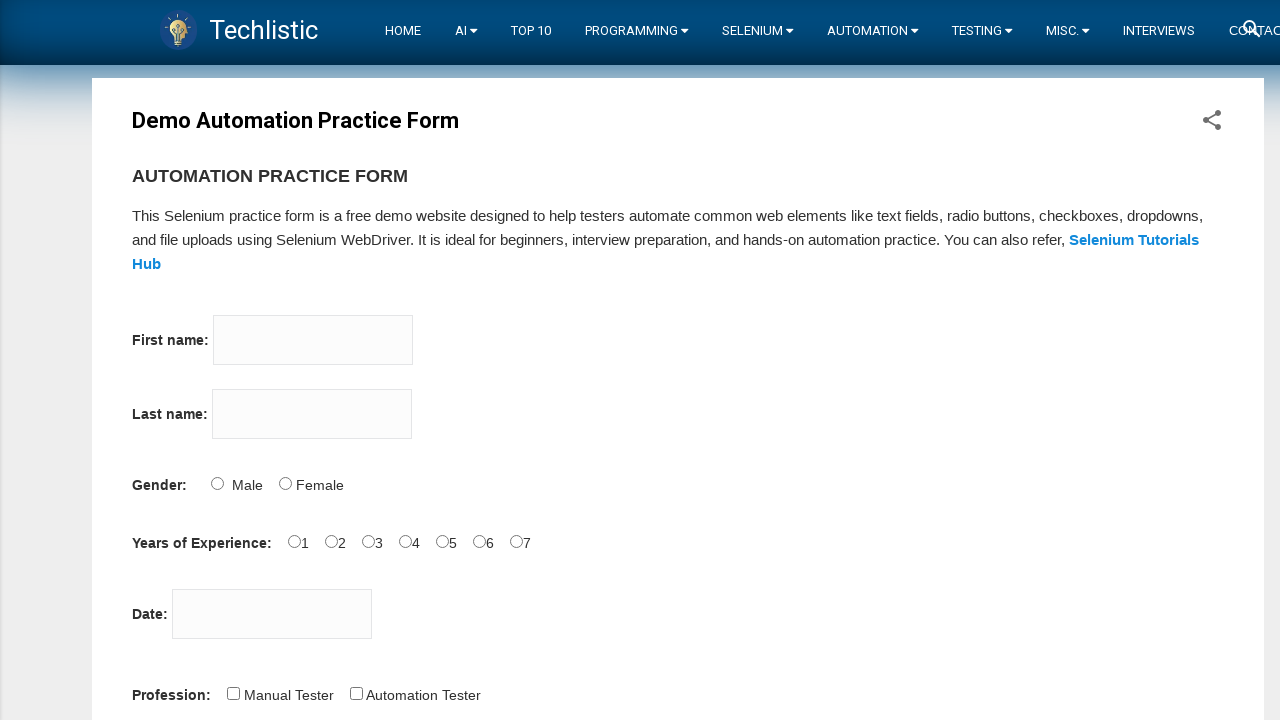

Filled firstname field with 'azra' on input[name='firstname']
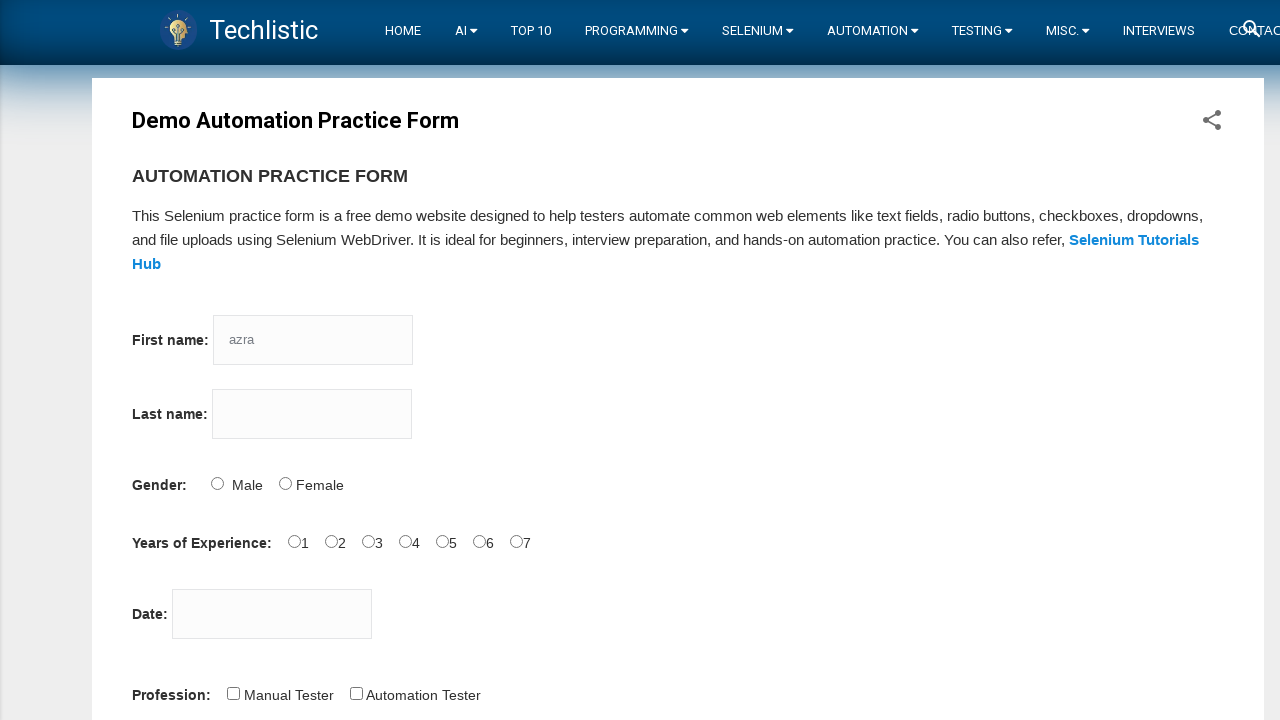

Filled lastname field with 'betul' on input[name='lastname']
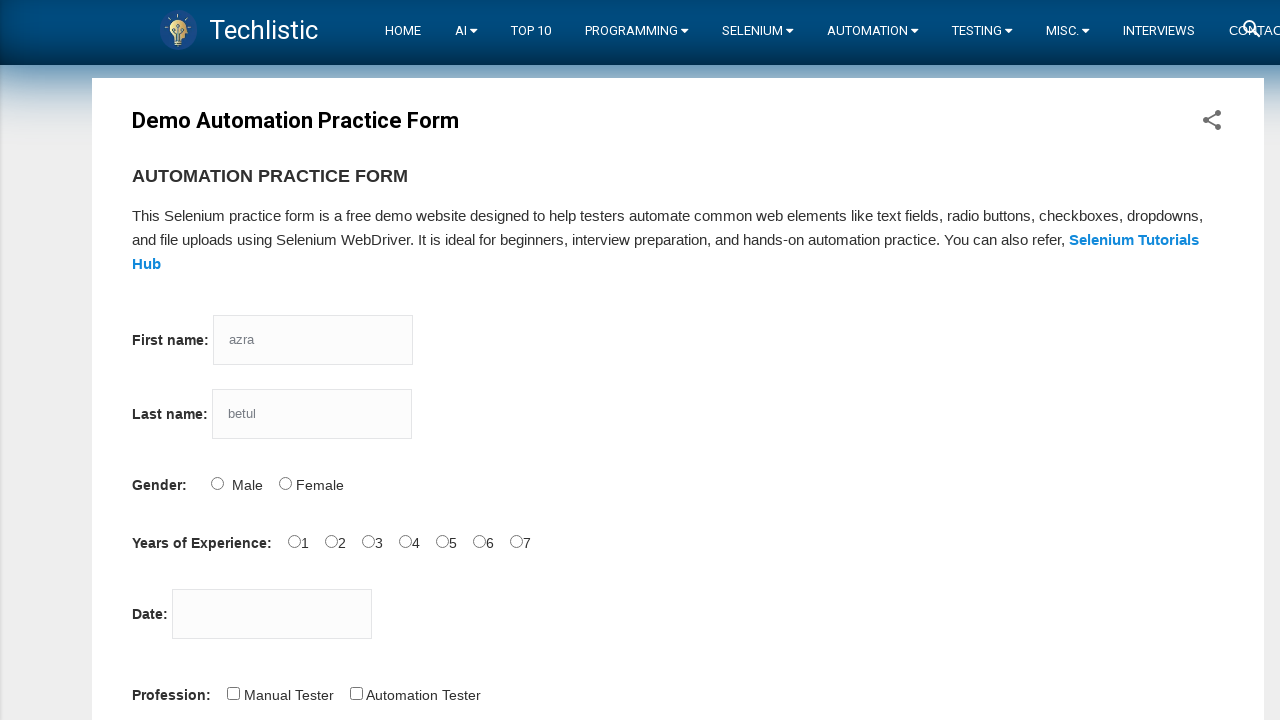

Selected Male gender option at (217, 483) on input#sex-0
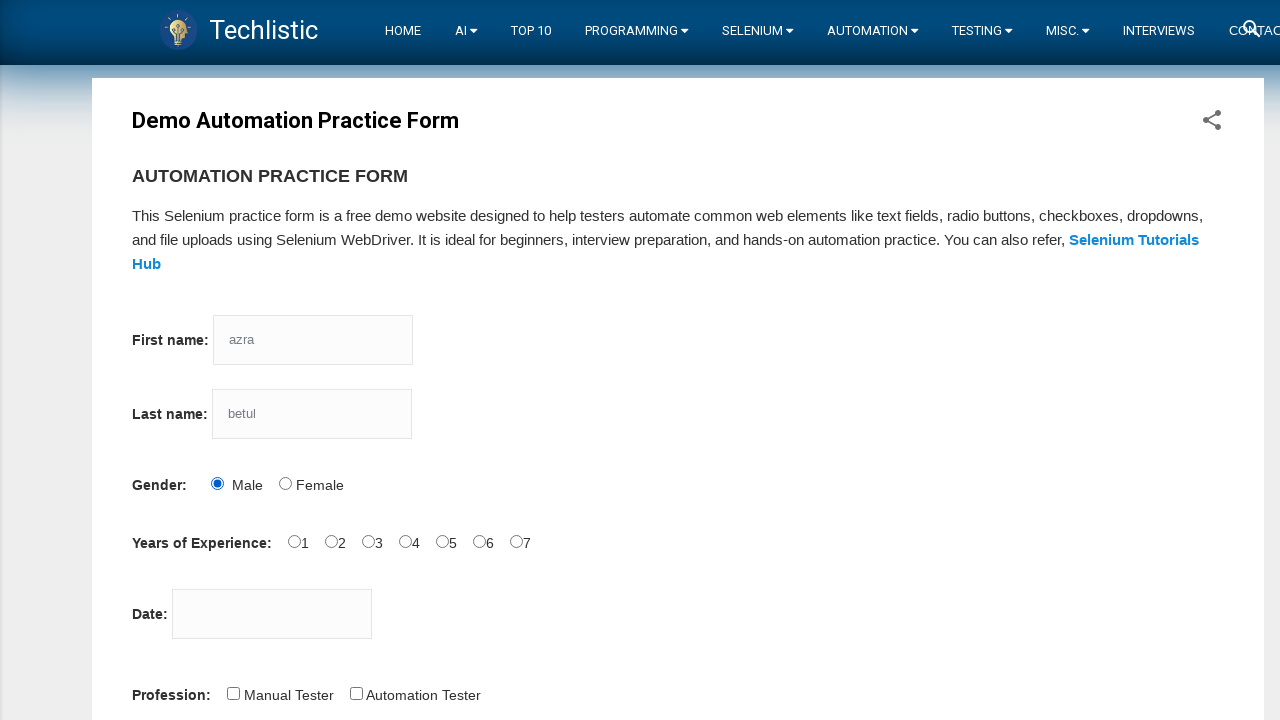

Selected 2 years of experience at (368, 541) on input#exp-2
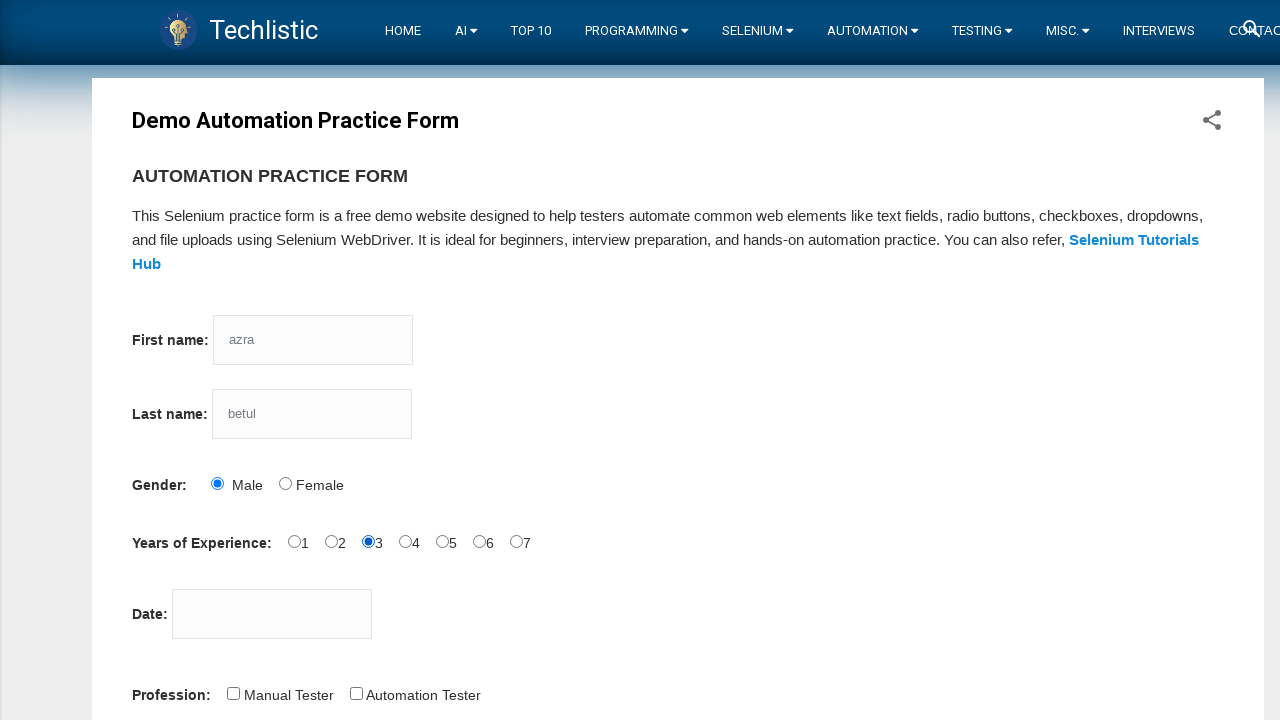

Filled date field with '11.11.2022' on input#datepicker
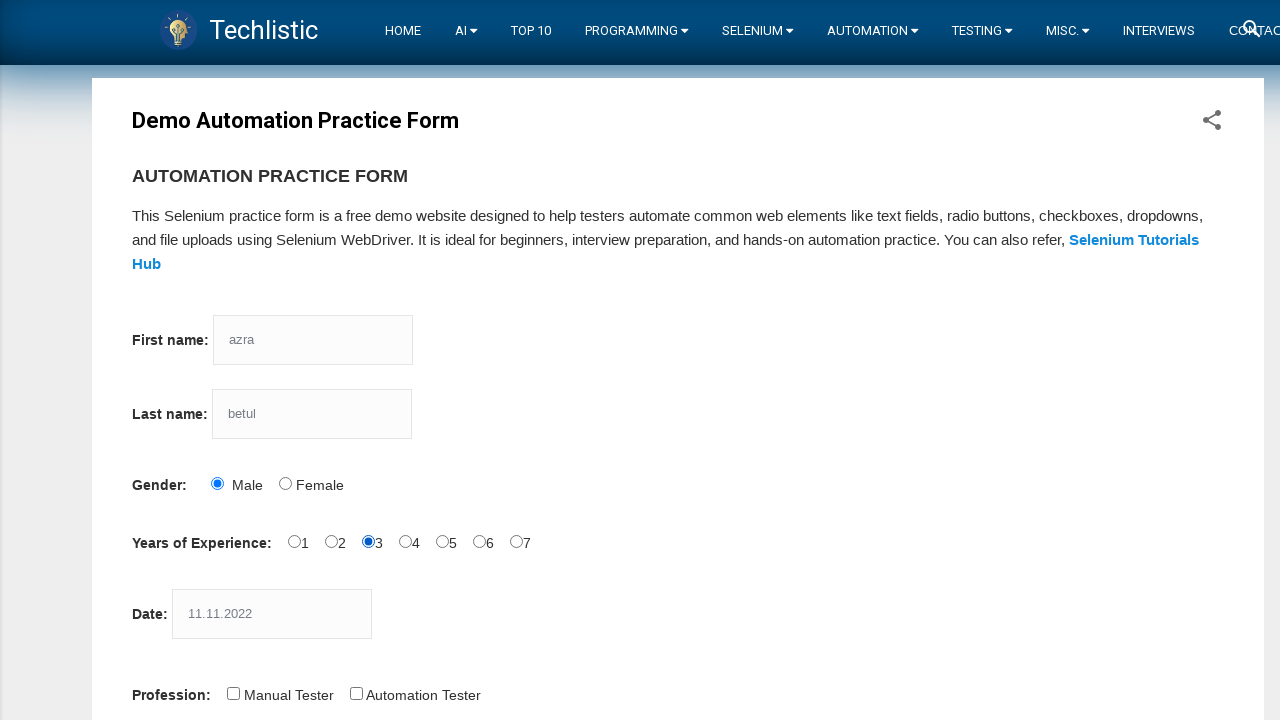

Selected Automation Tester profession at (356, 693) on input#profession-1
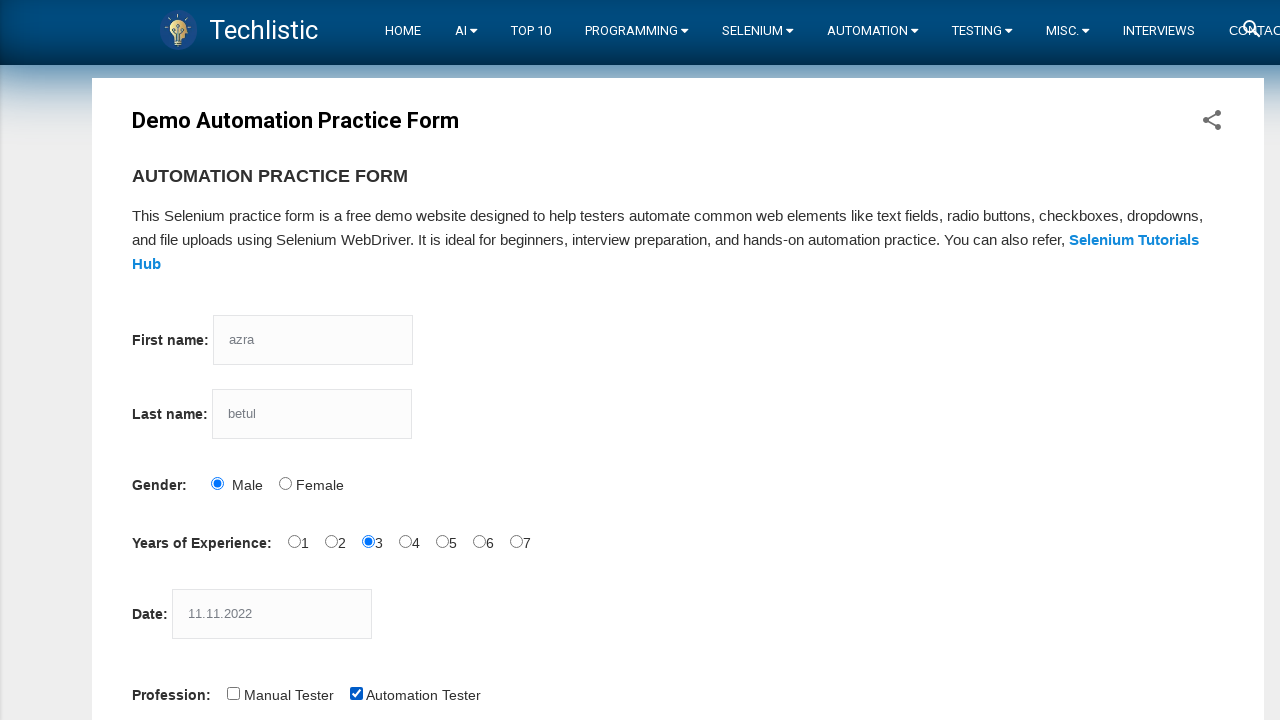

Selected Selenium Webdriver tool at (446, 360) on input#tool-2
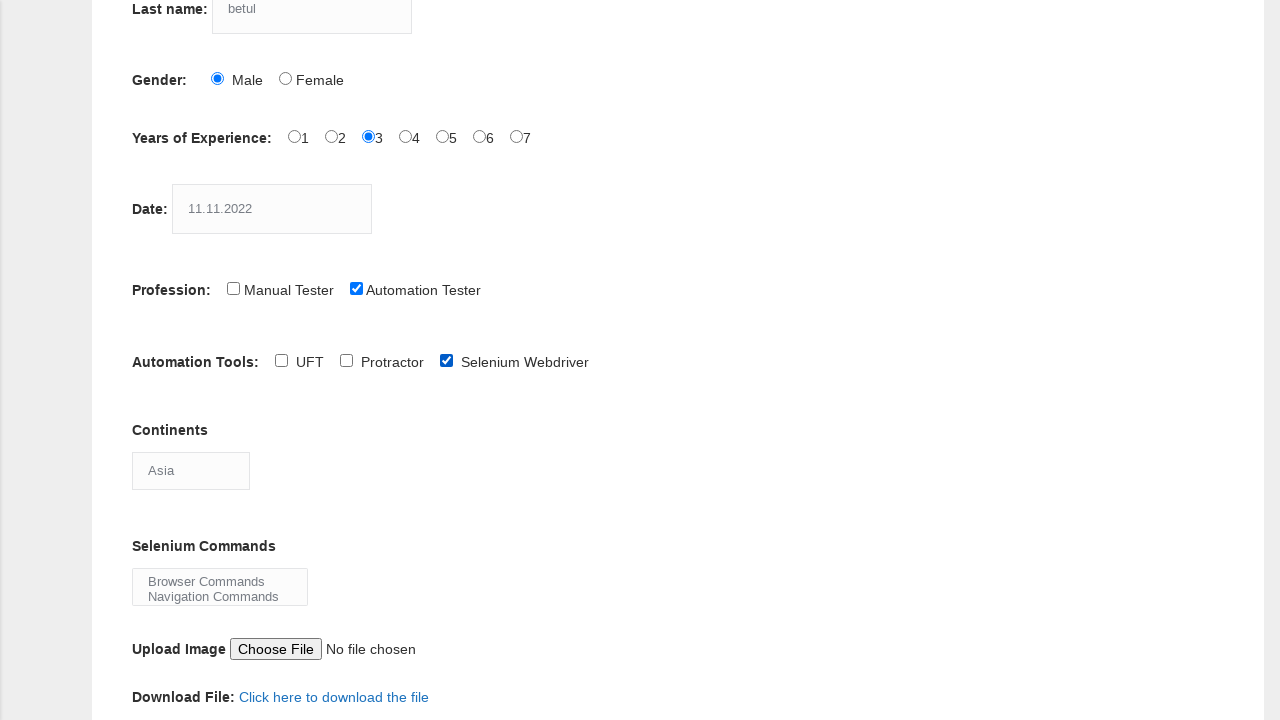

Selected Antarctica from continents dropdown on select#continents
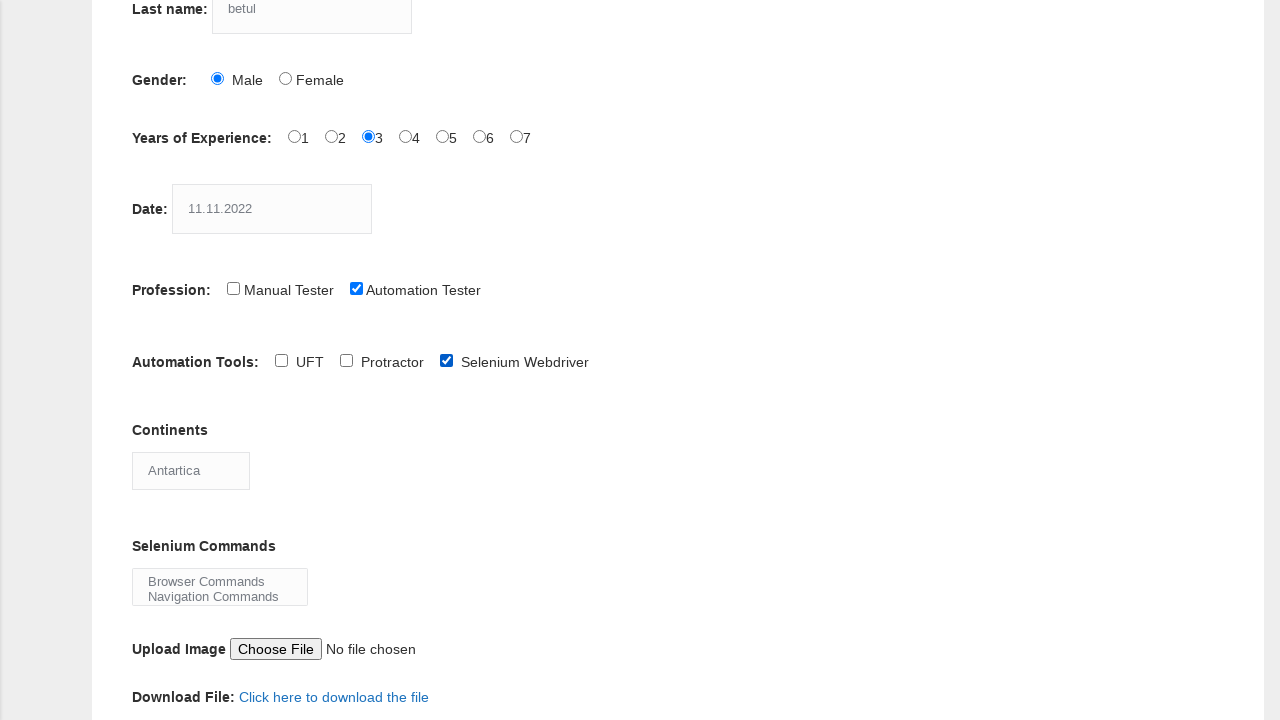

Selected Browser Commands from selenium commands dropdown at (220, 581) on select#selenium_commands option:first-child
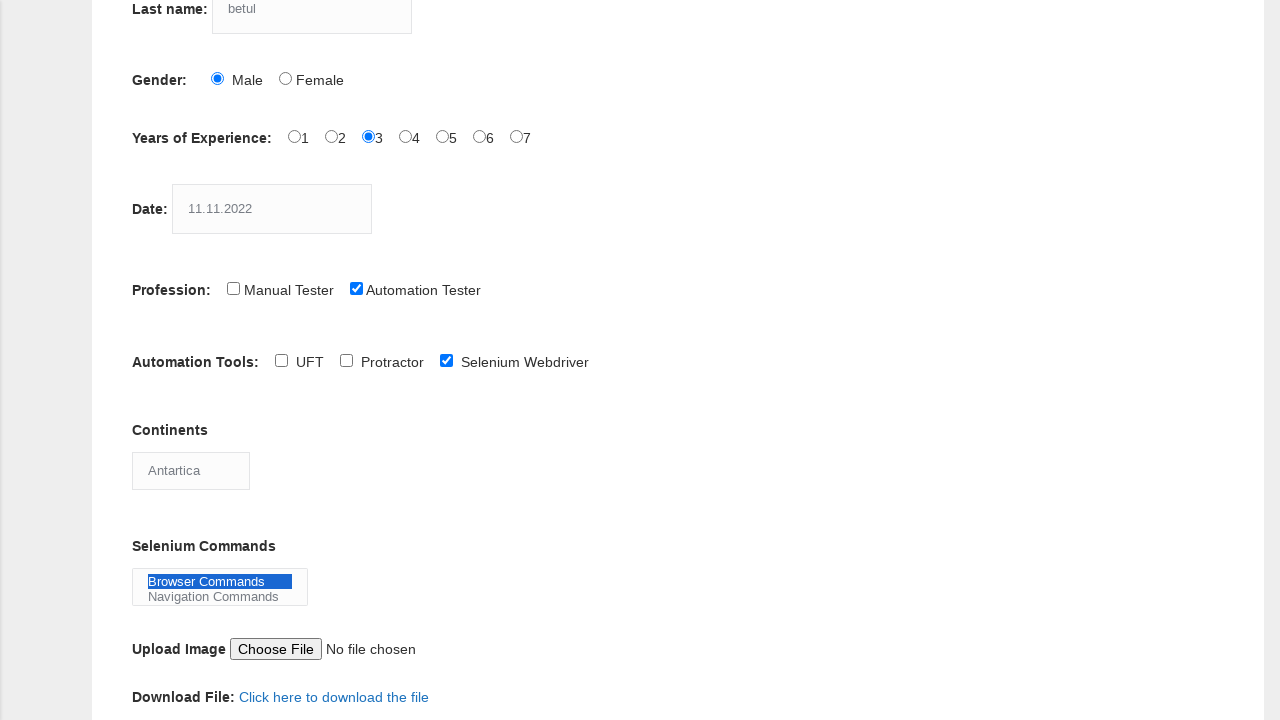

Clicked submit button to submit the form at (157, 360) on button#submit
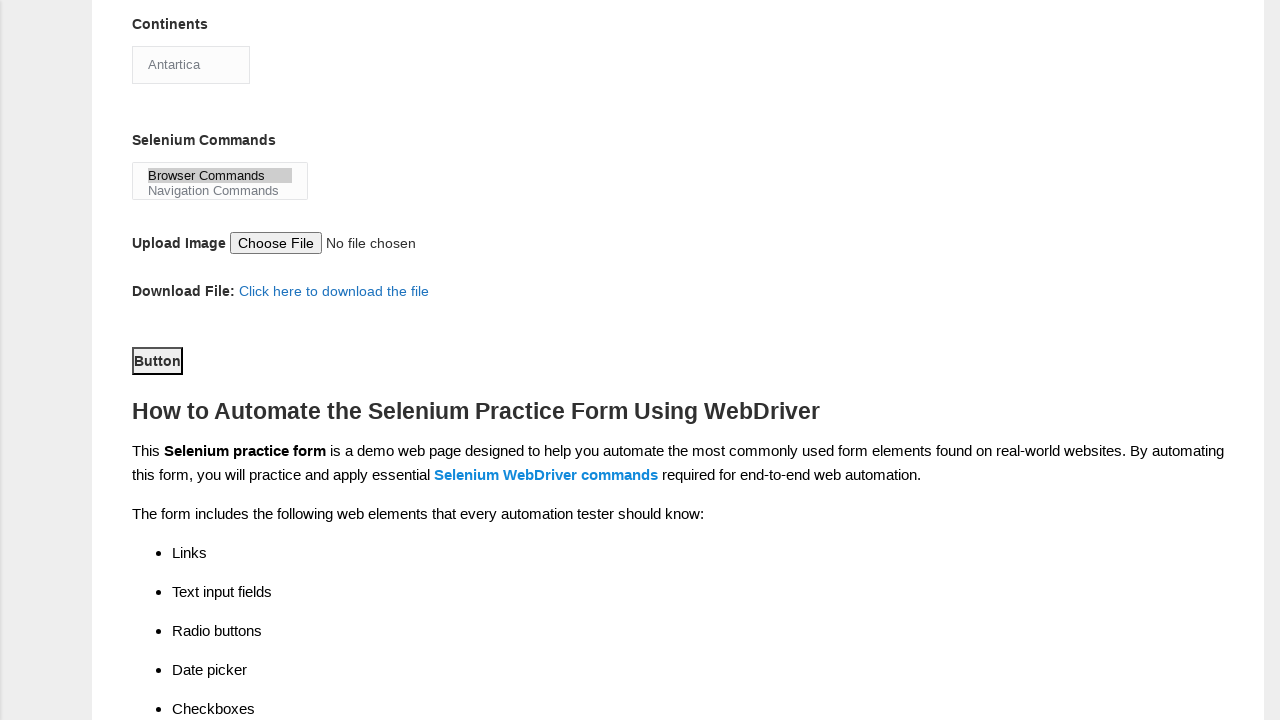

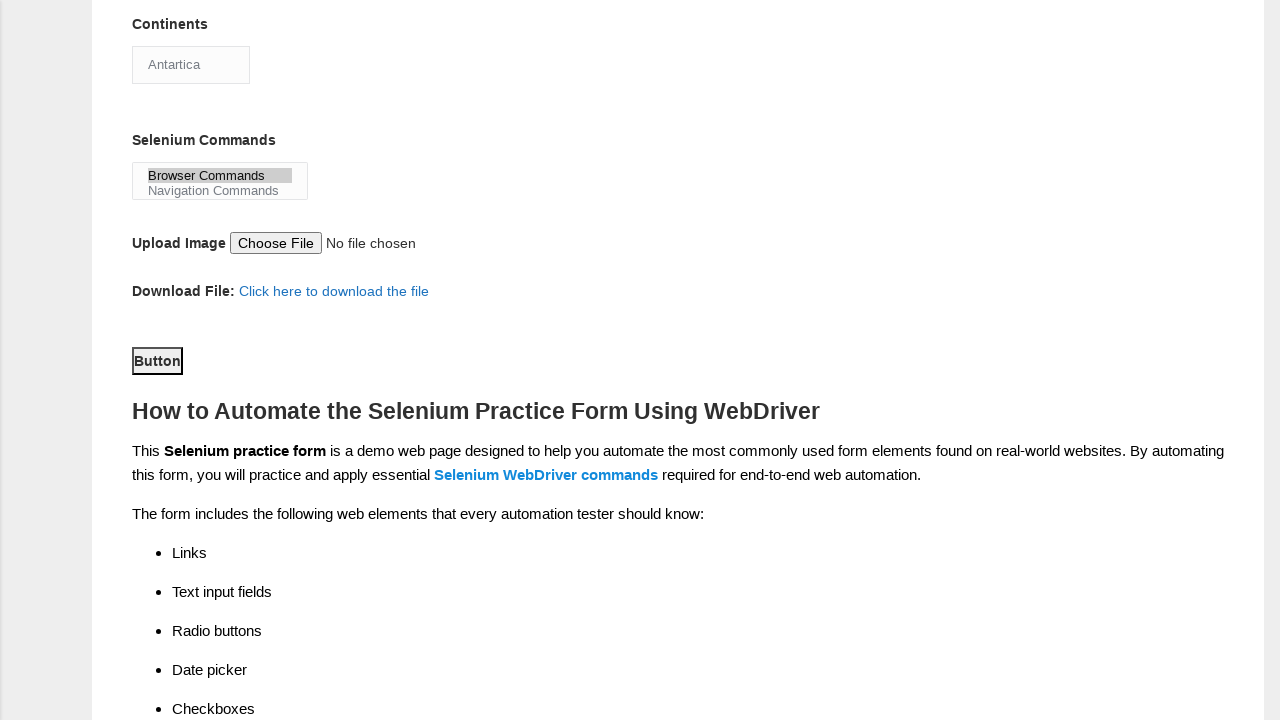